Navigates to Rahul Shetty Academy website and verifies the page loads by checking that the page title is present

Starting URL: https://rahulshettyacademy.com

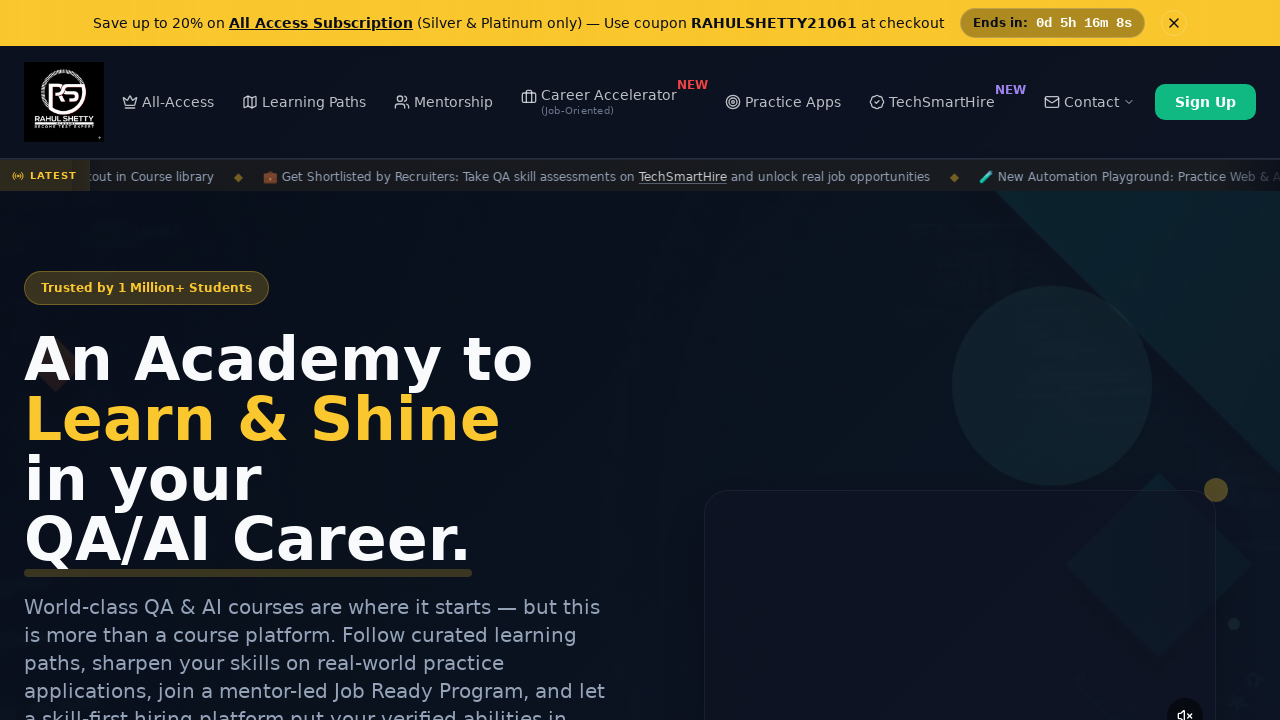

Waited for page to reach domcontentloaded state
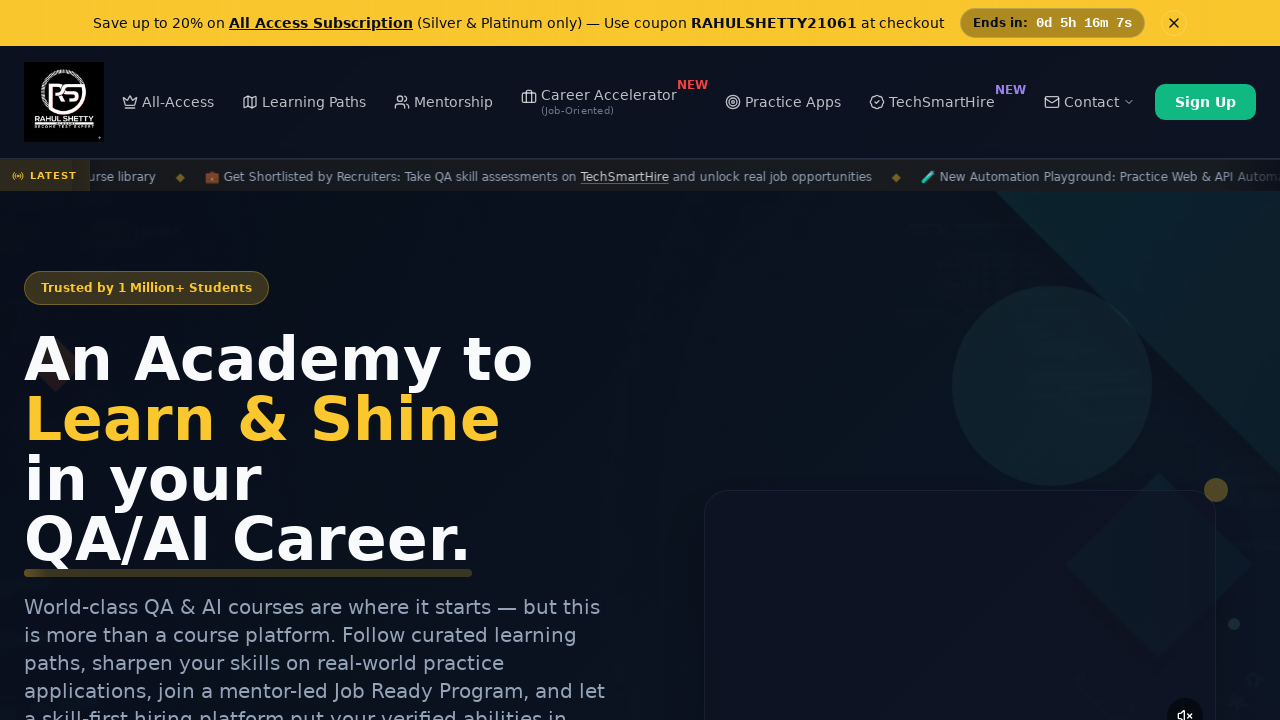

Retrieved page title
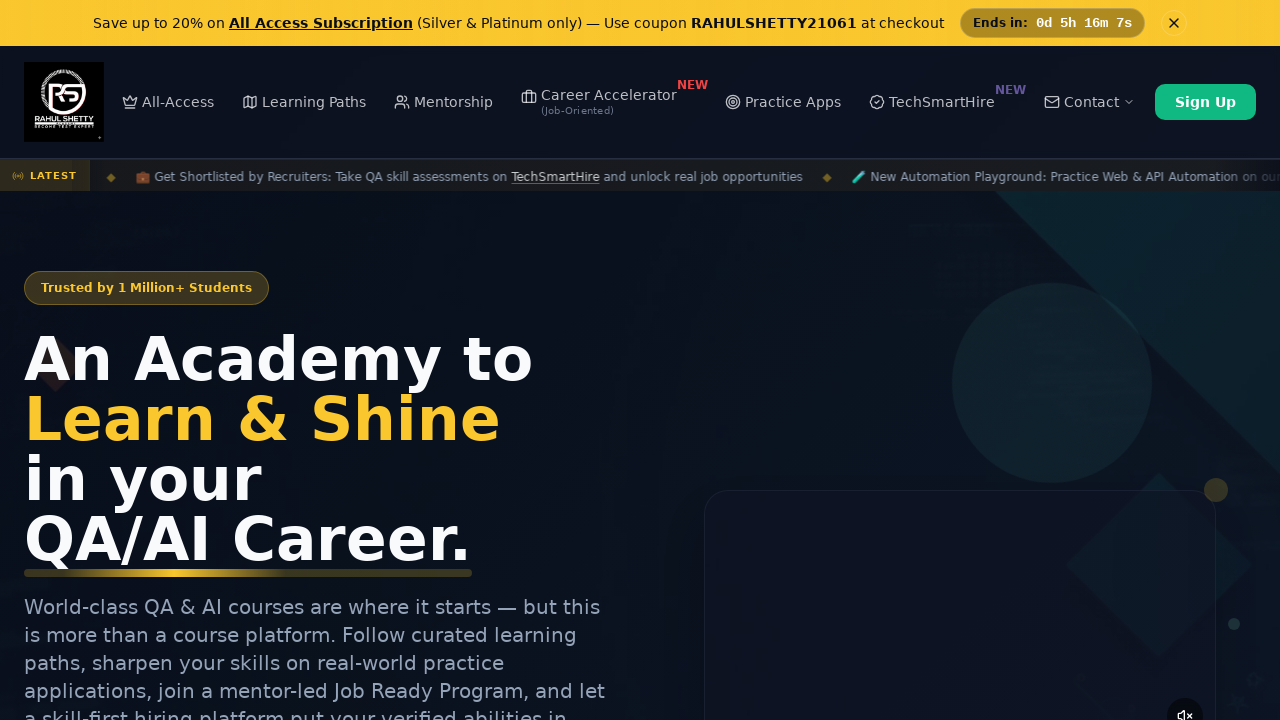

Verified page title is not empty
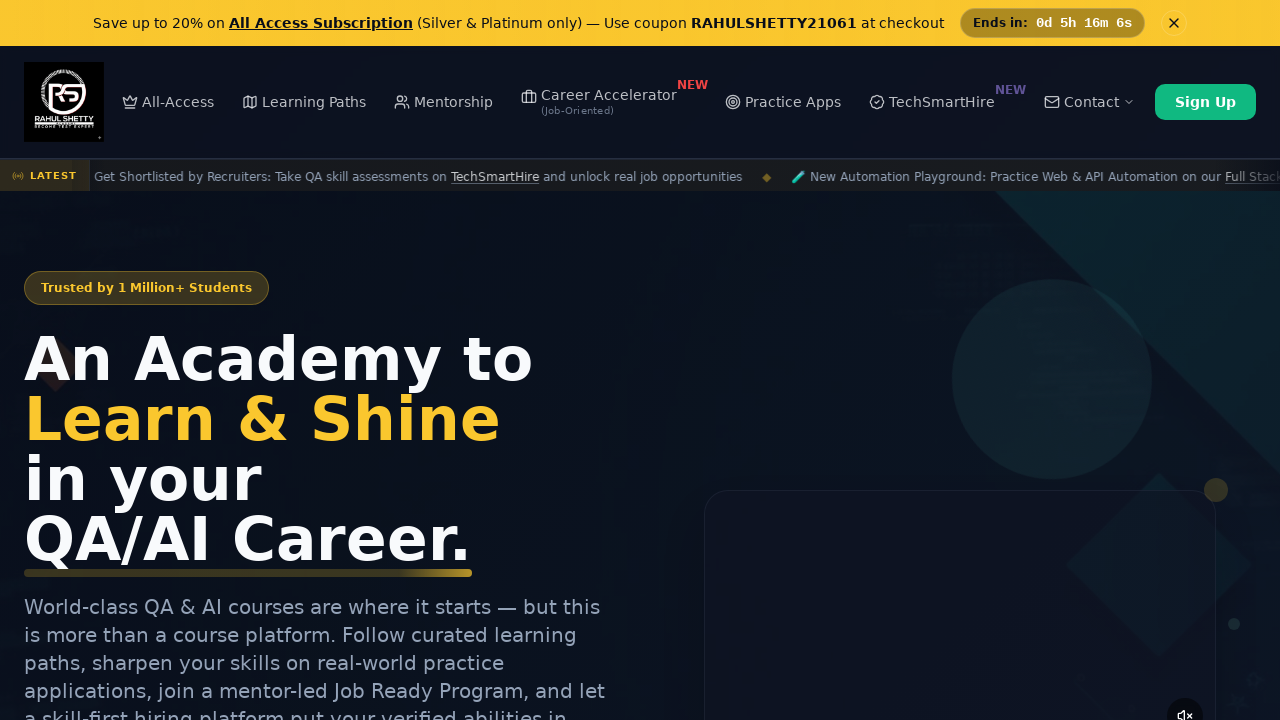

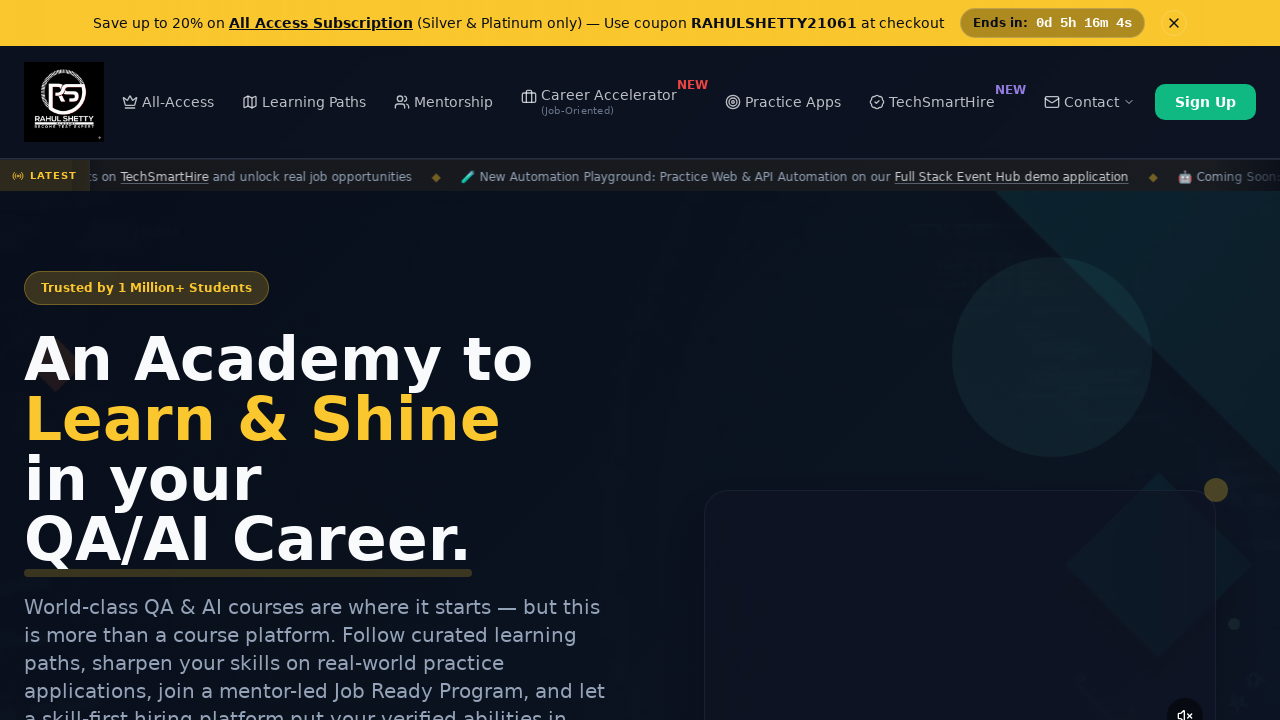